Tests various element interactions on a practice automation page including radio buttons, text visibility toggles, text input, and CSS property verification

Starting URL: https://rahulshettyacademy.com/AutomationPractice/

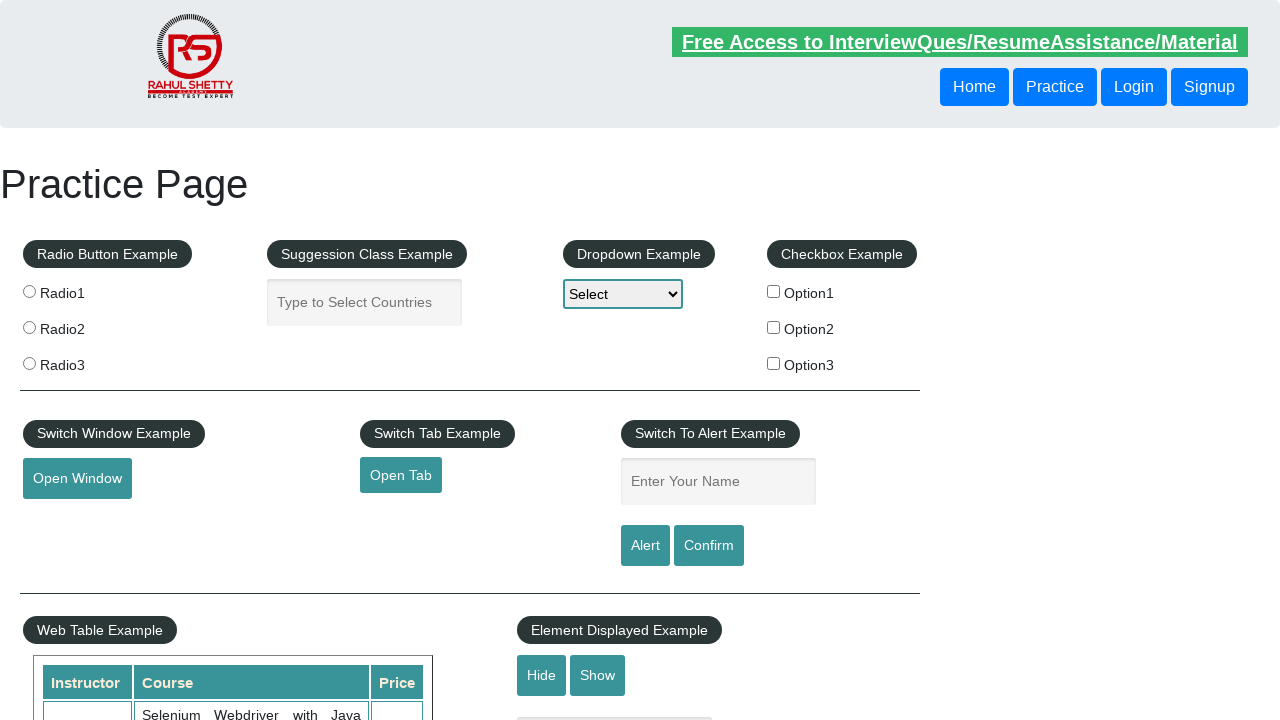

Located radio button 1 element
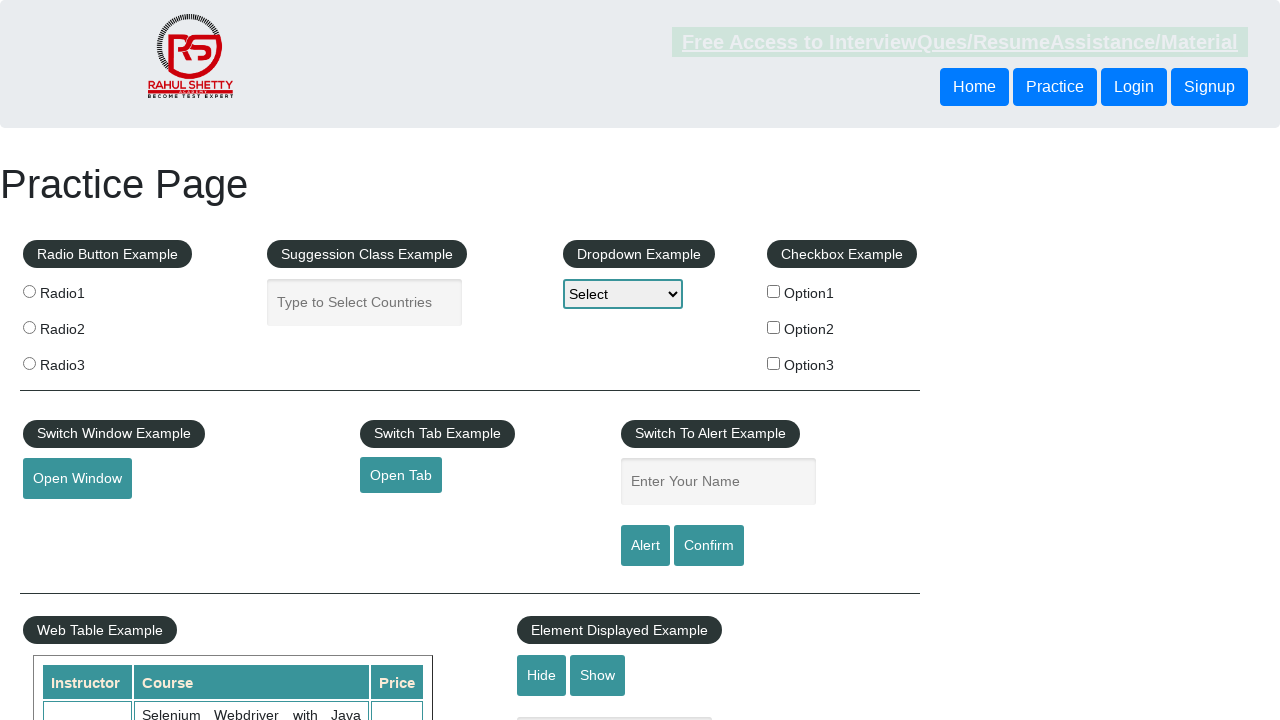

Verified radio button 1 is enabled
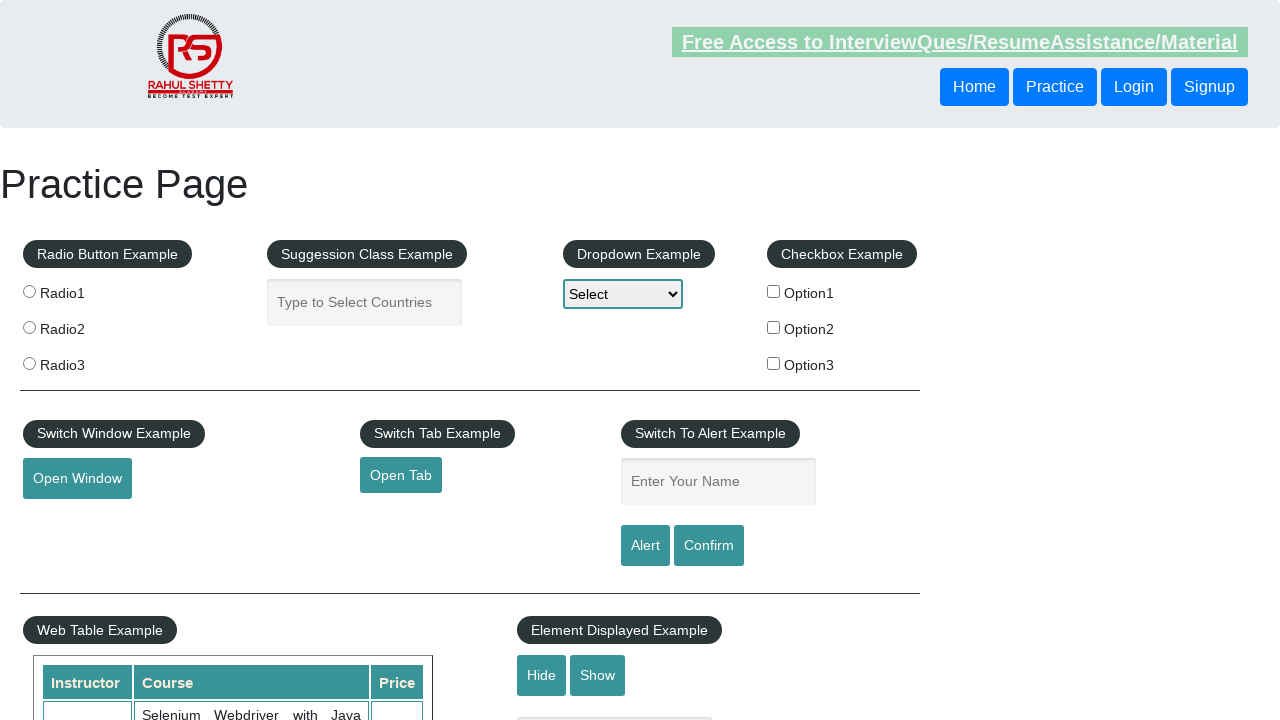

Verified radio button 1 is not checked initially
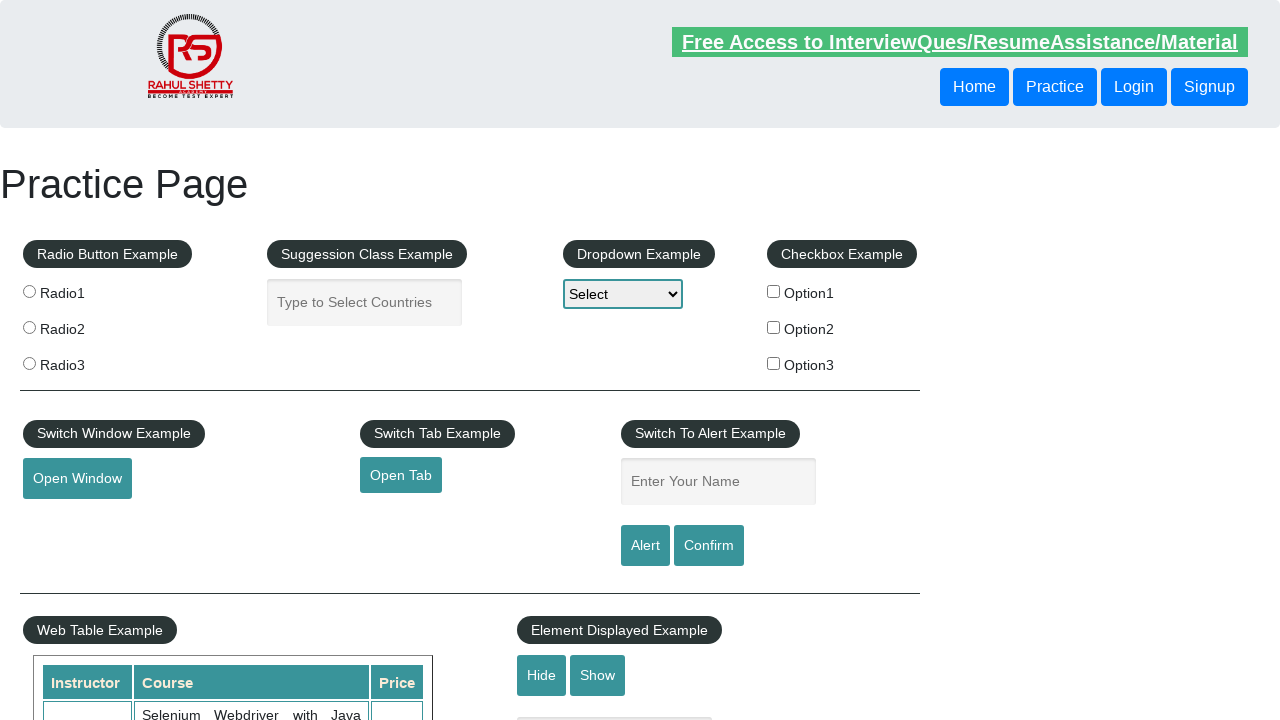

Clicked radio button 1 at (29, 291) on input[value='radio1']
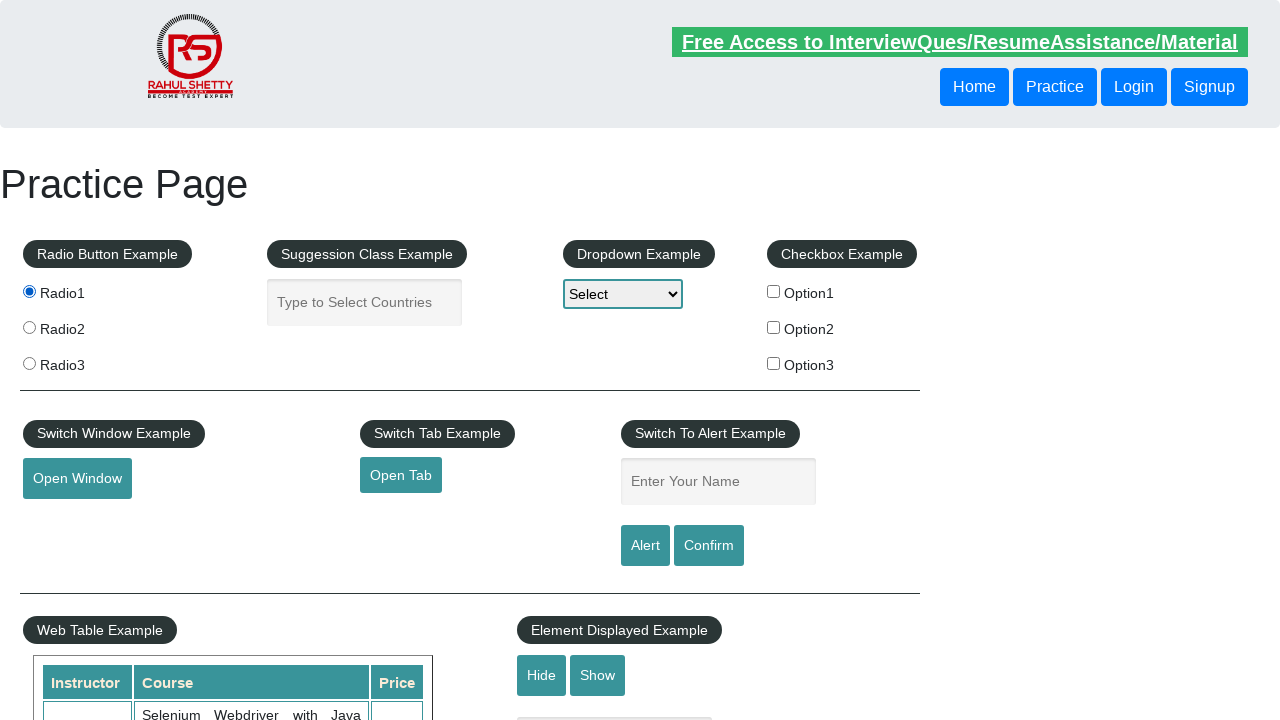

Located radio button 2 element
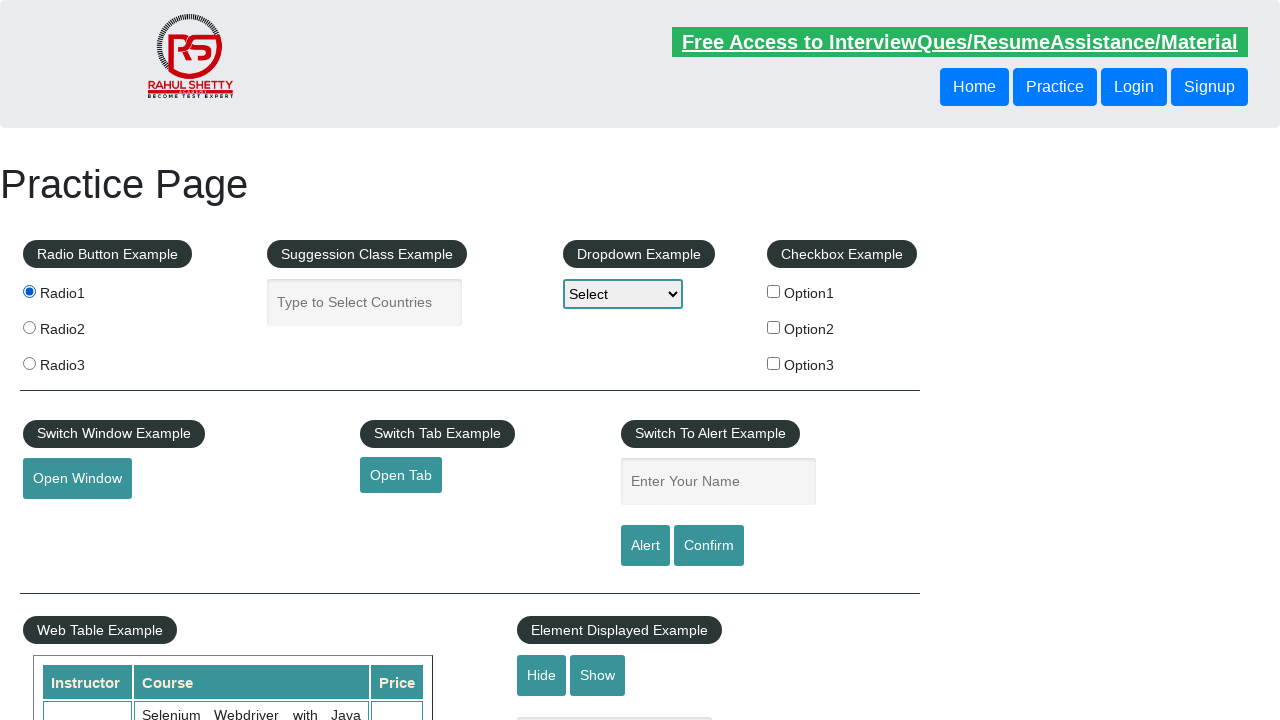

Verified radio button 1 is now checked
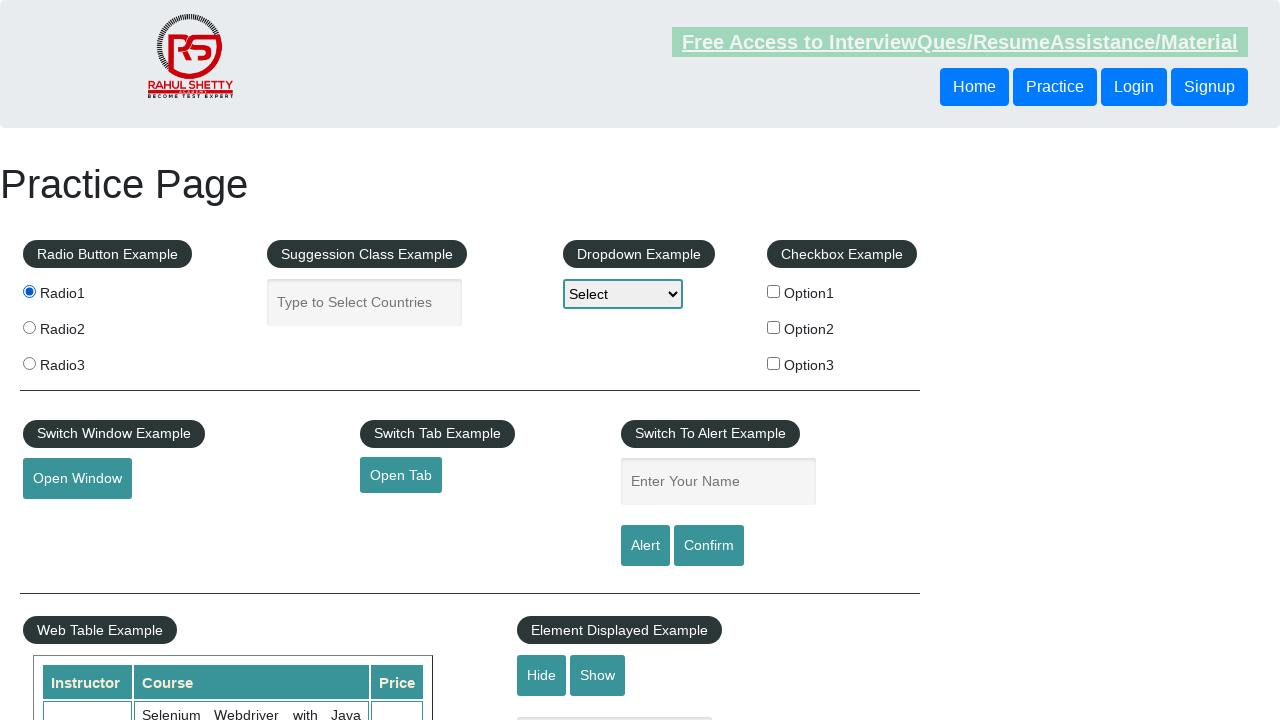

Verified radio button 2 is not checked
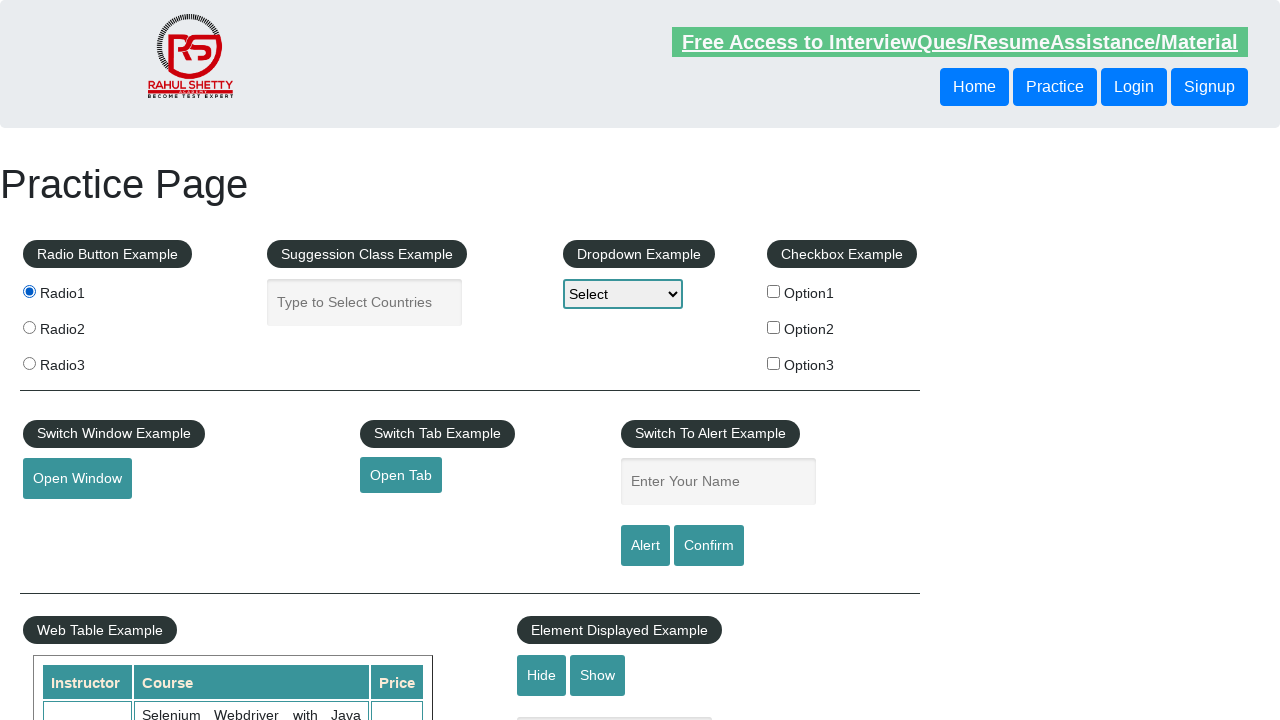

Located displayed text box element
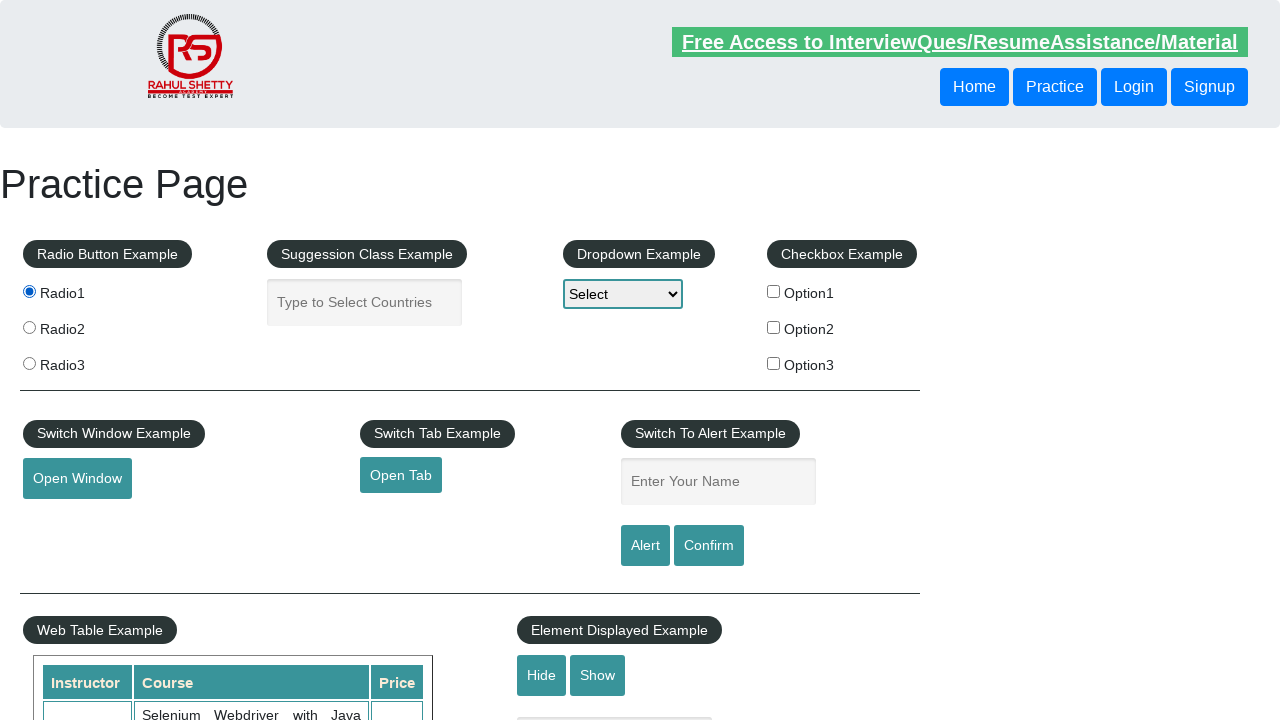

Verified text box is visible initially
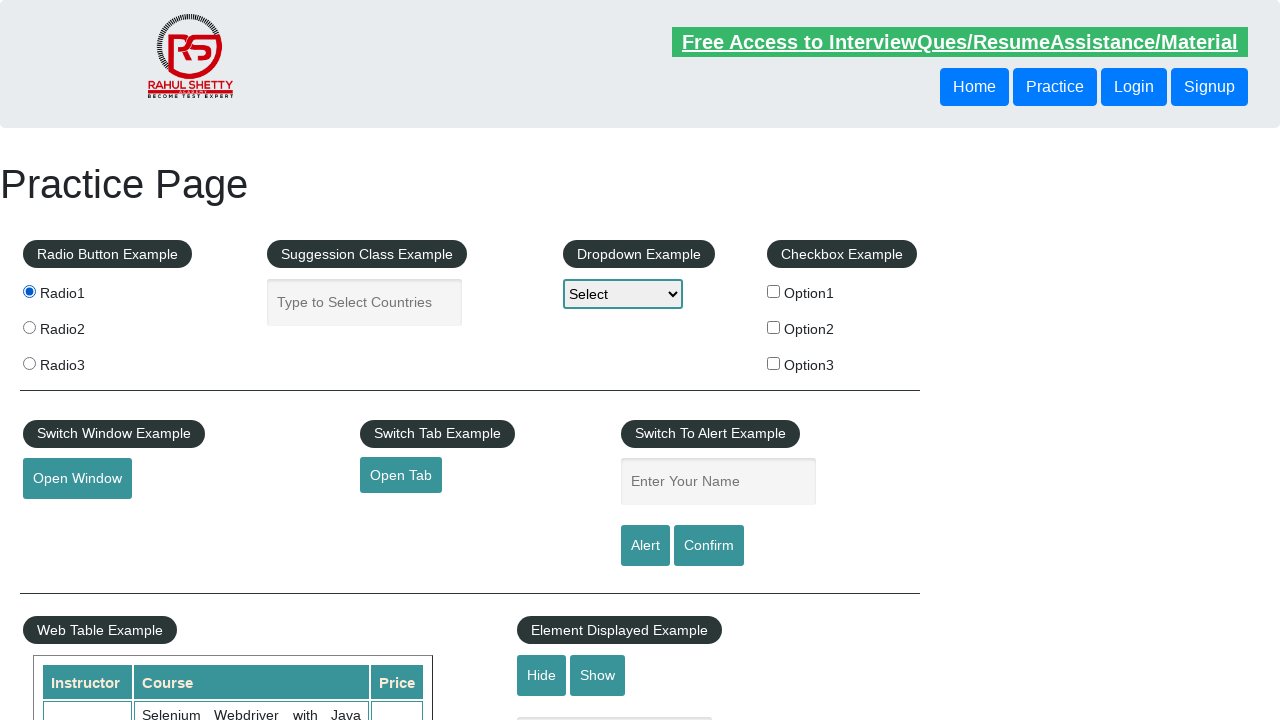

Clicked hide button to hide text box at (542, 675) on xpath=//input[@id='hide-textbox']
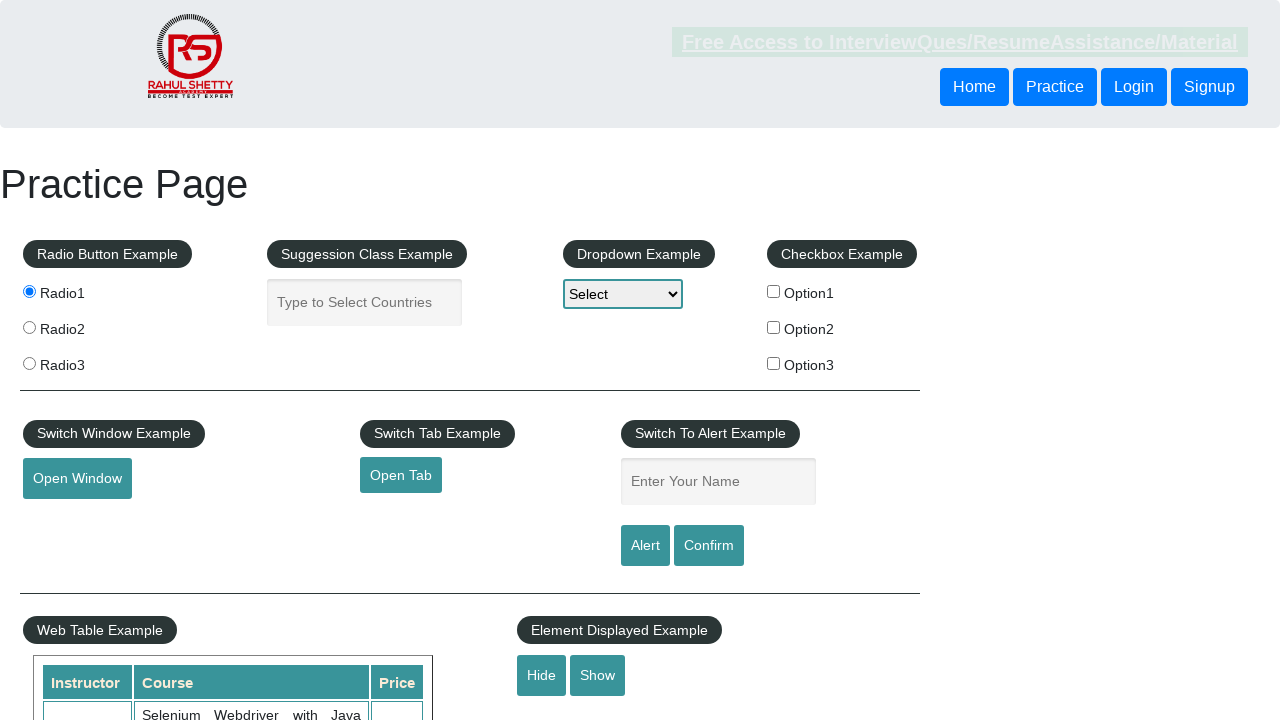

Verified text box is now hidden
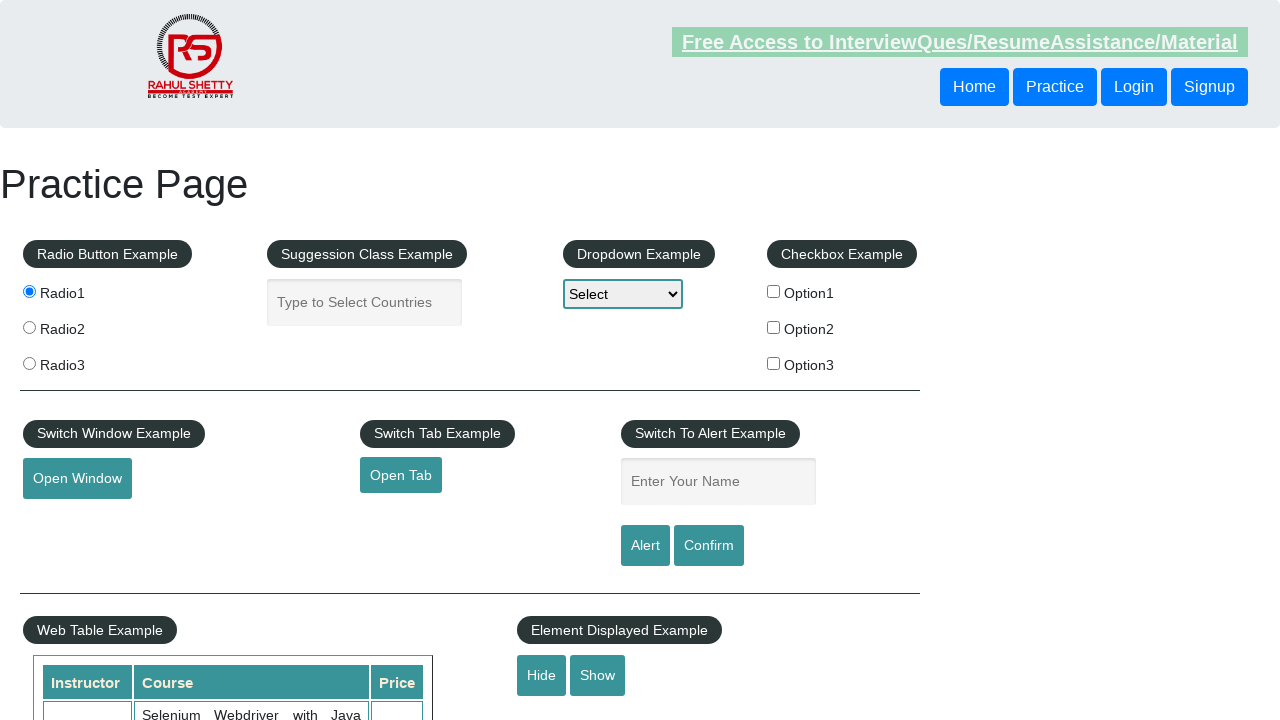

Located dropdown title element
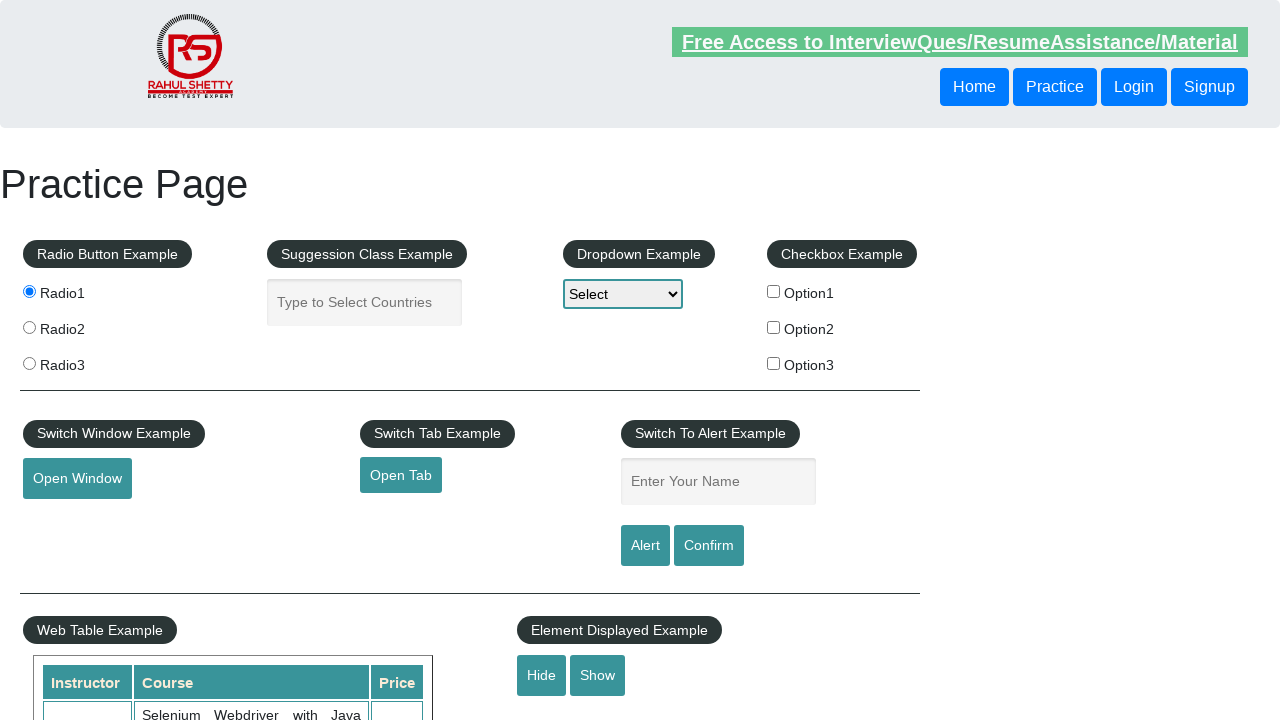

Verified dropdown title text is 'Dropdown Example'
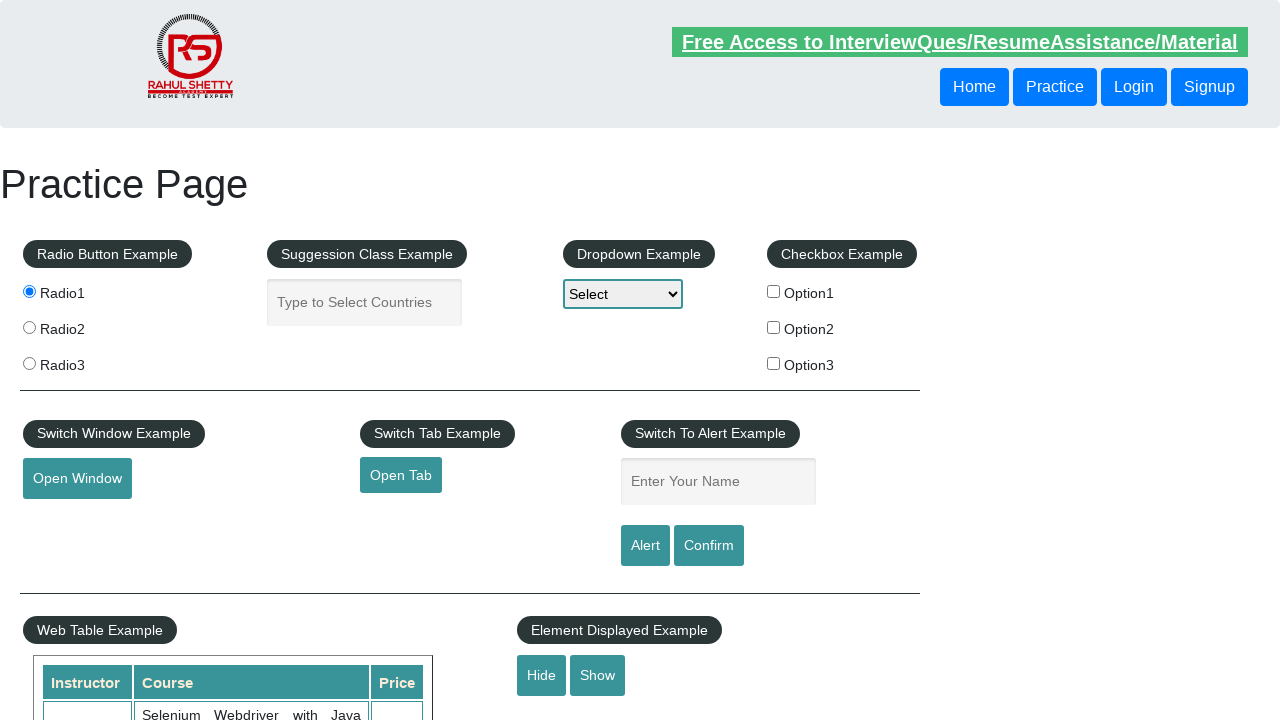

Located name input field
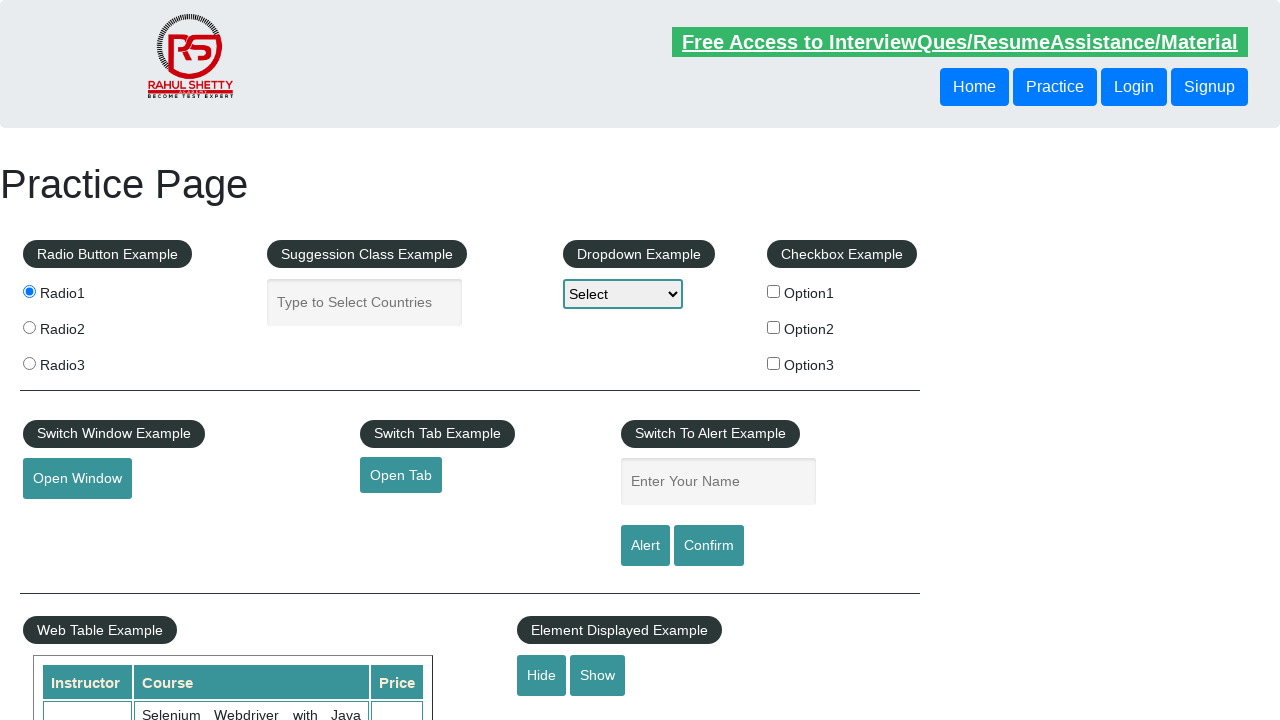

Filled name input with 'Bangladesh' on xpath=//input[@id='name']
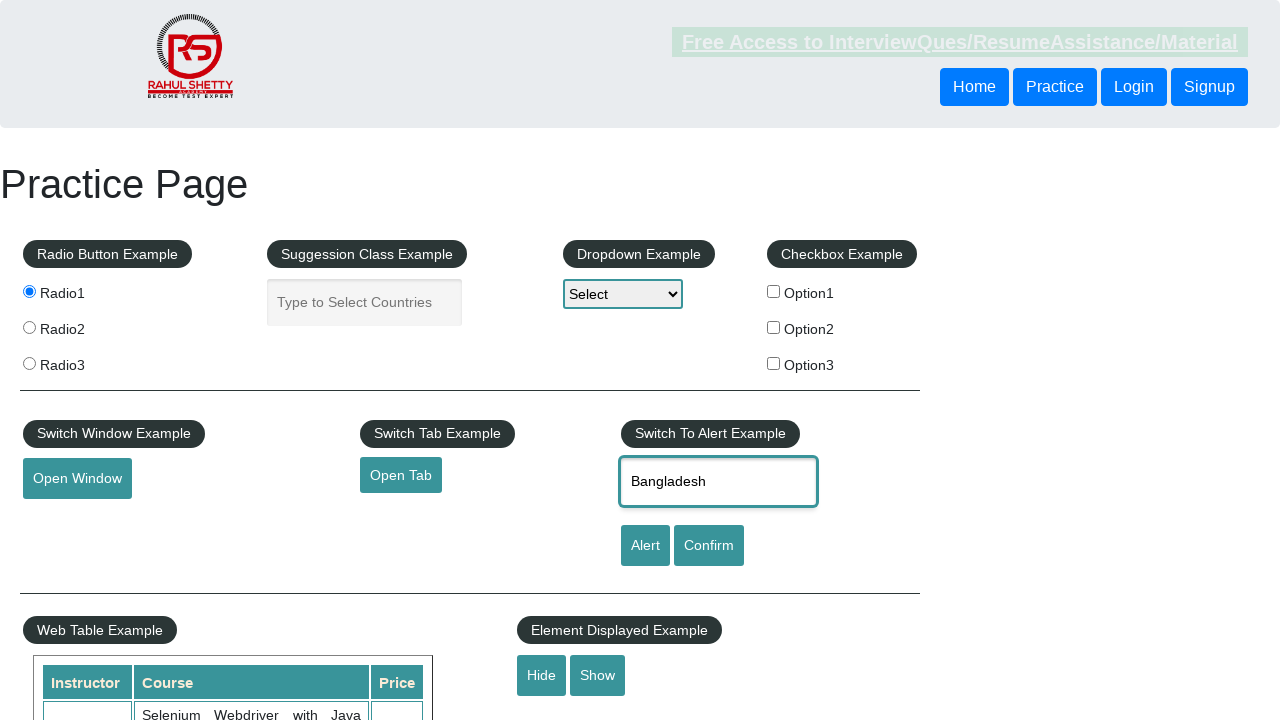

Verified name input value is 'Bangladesh'
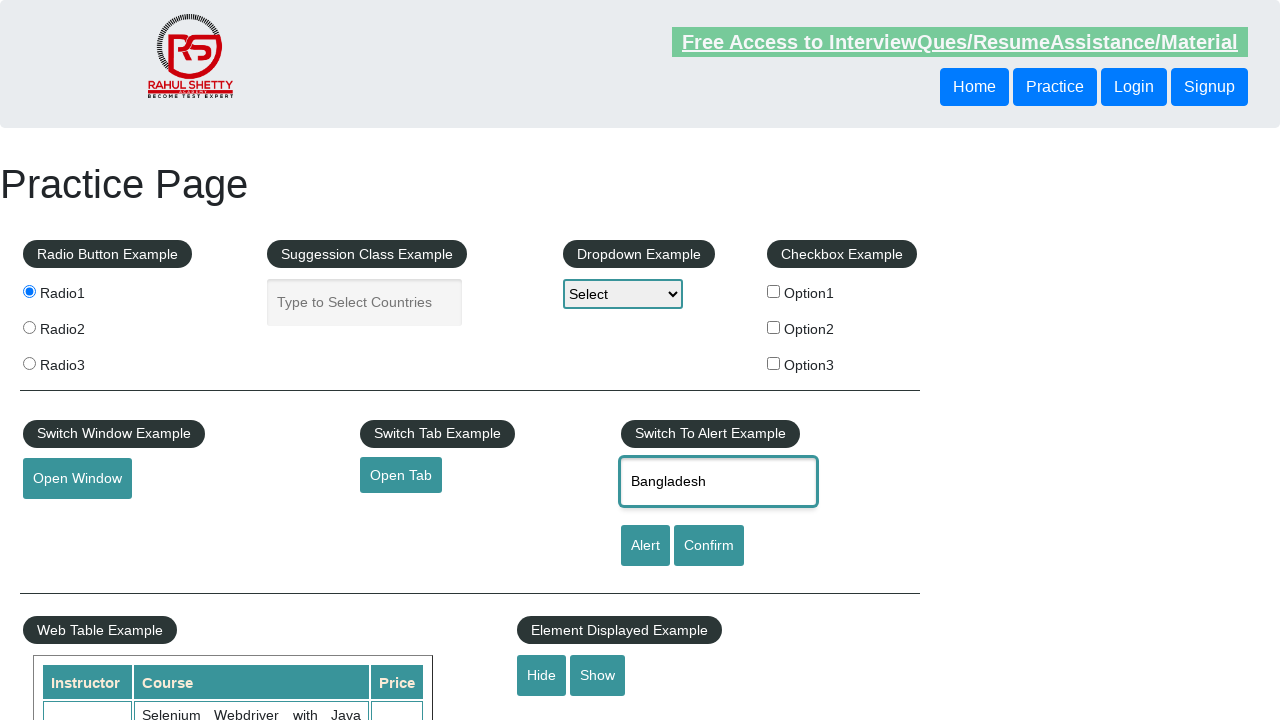

Verified name input placeholder is 'Enter Your Name'
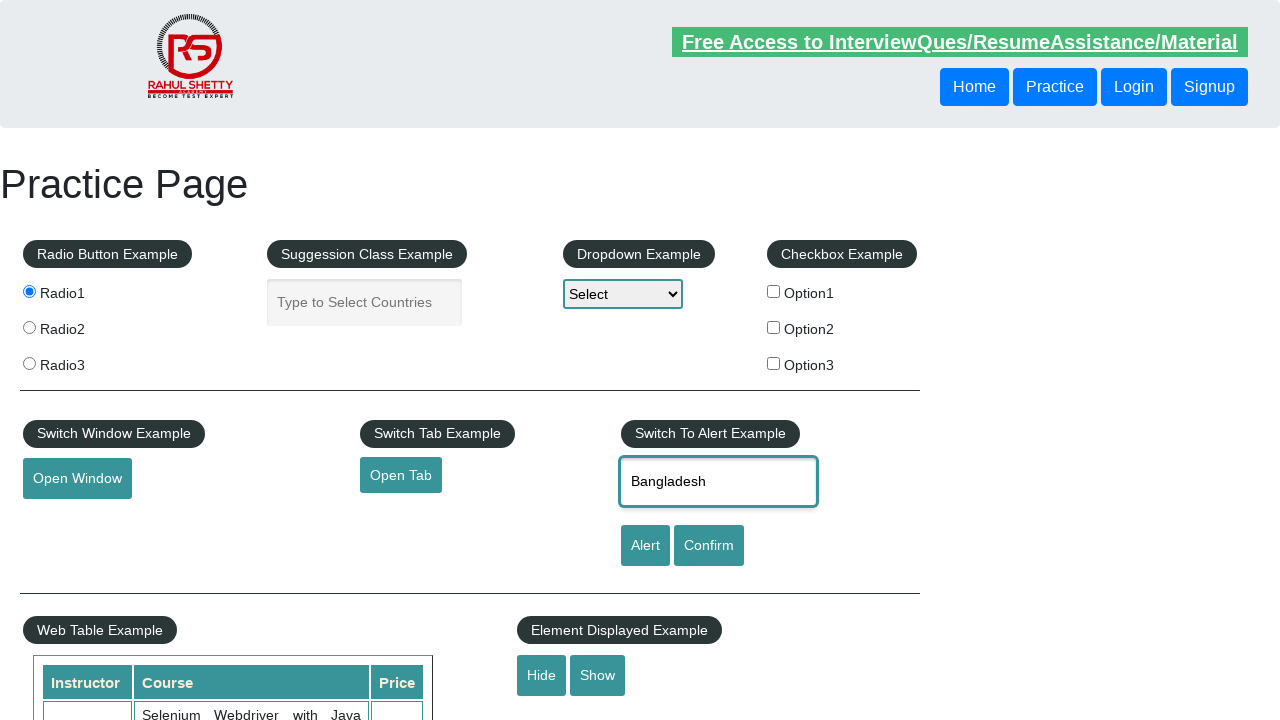

Evaluated CSS background color of name input
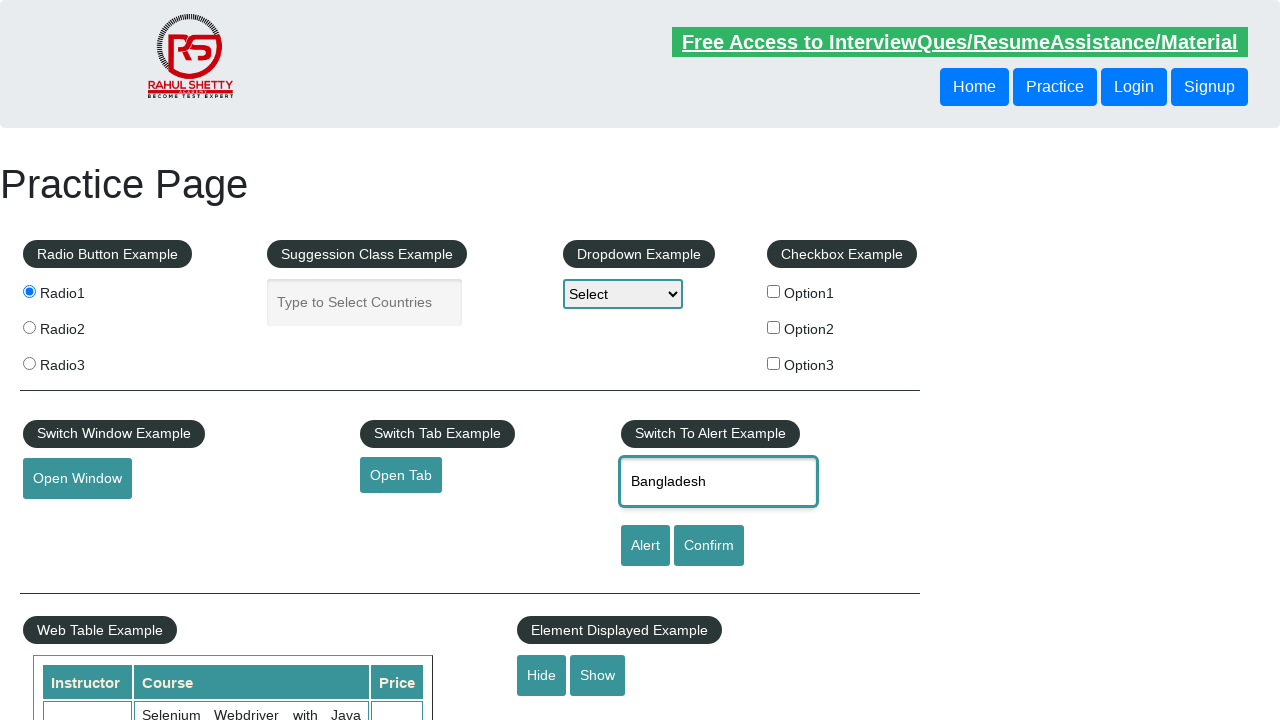

Verified name input background color is white
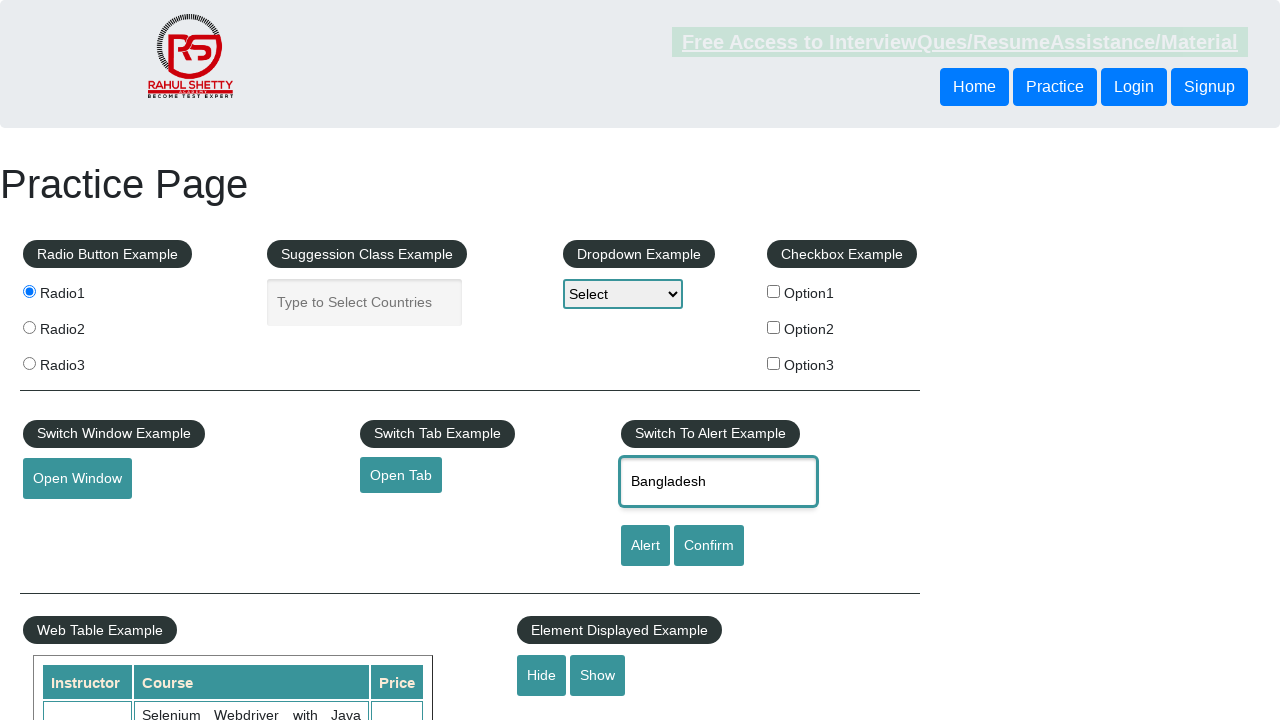

Cleared name input field on xpath=//input[@id='name']
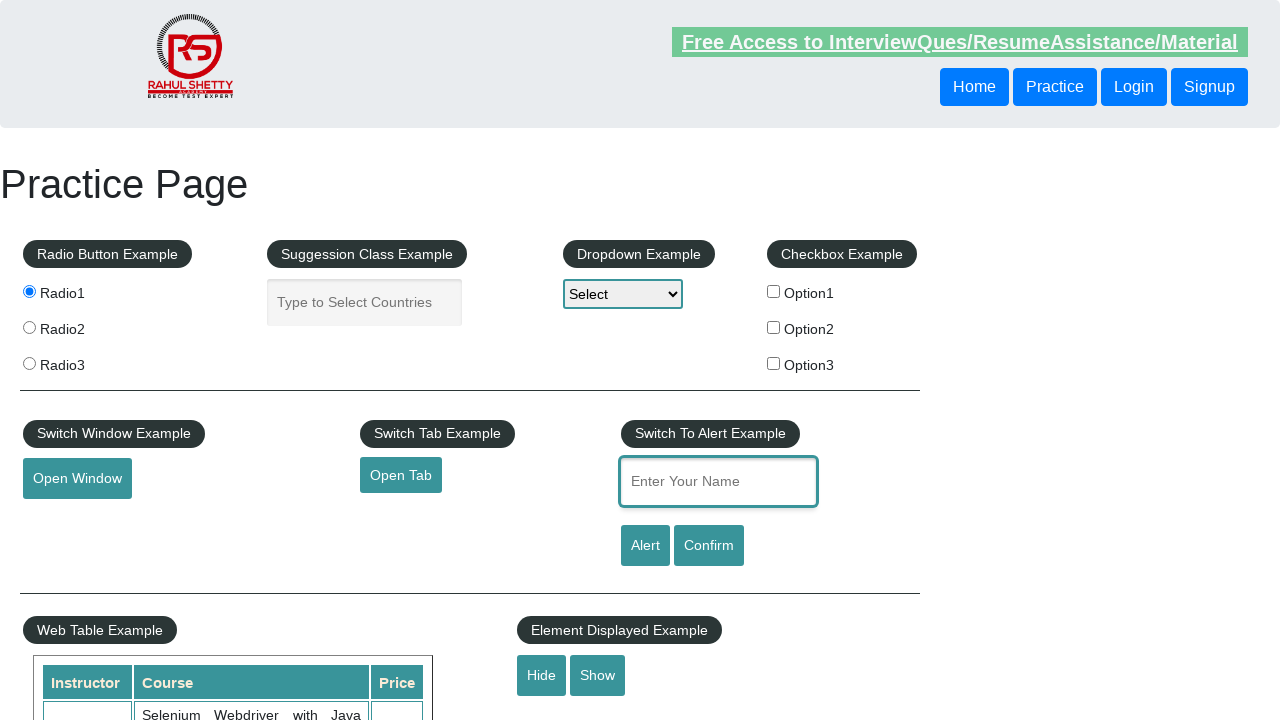

Verified name input field is empty
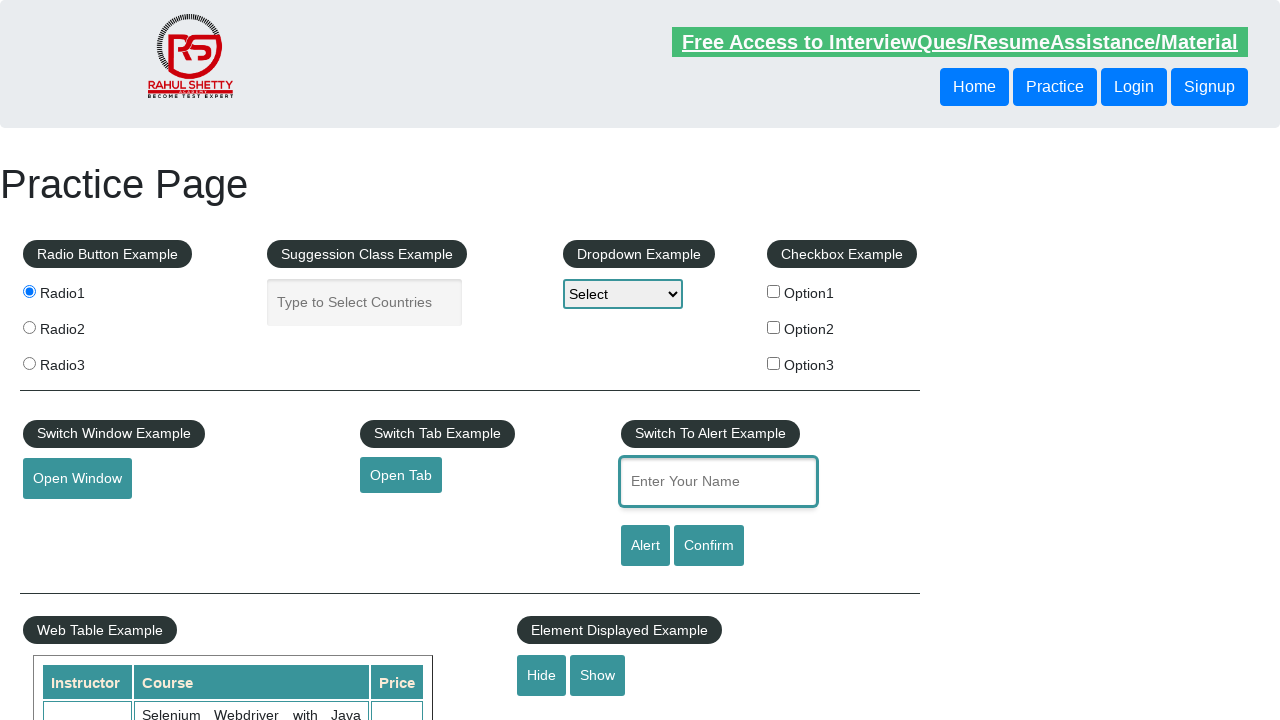

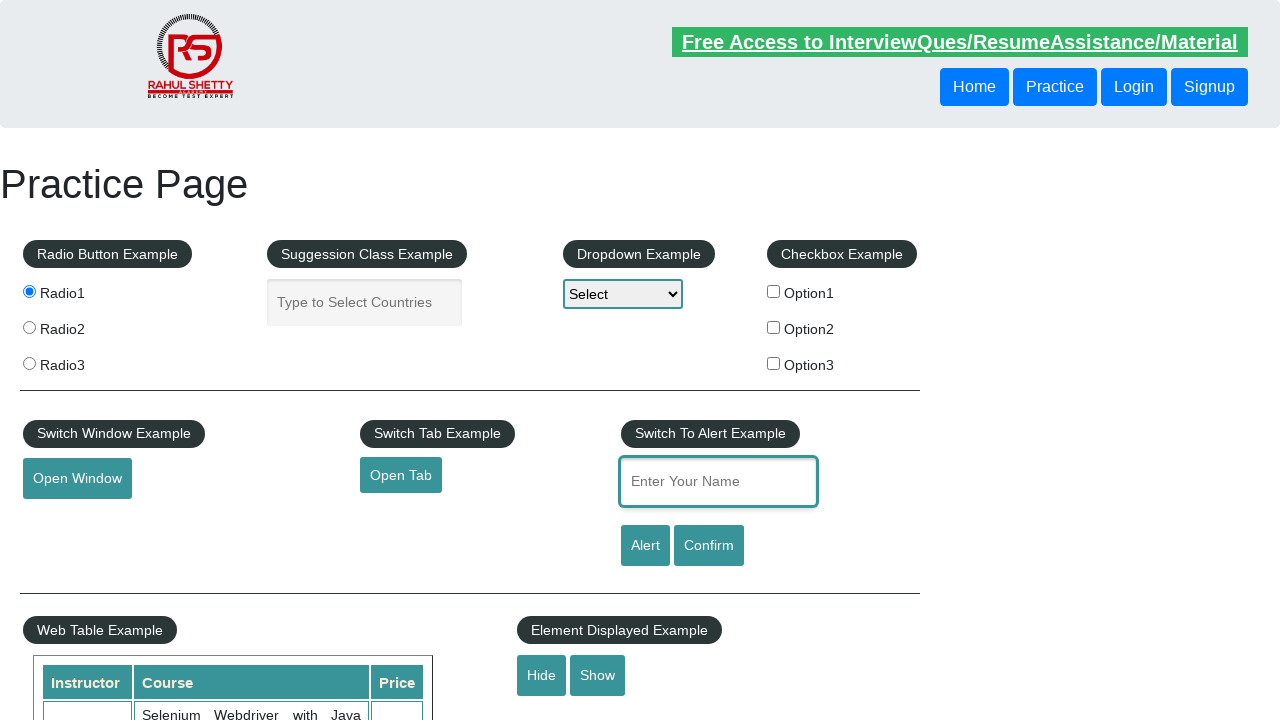